Tests clicking a collapsible section and then clicking a link with implicit wait handling

Starting URL: https://eviltester.github.io/synchole/collapseable.html

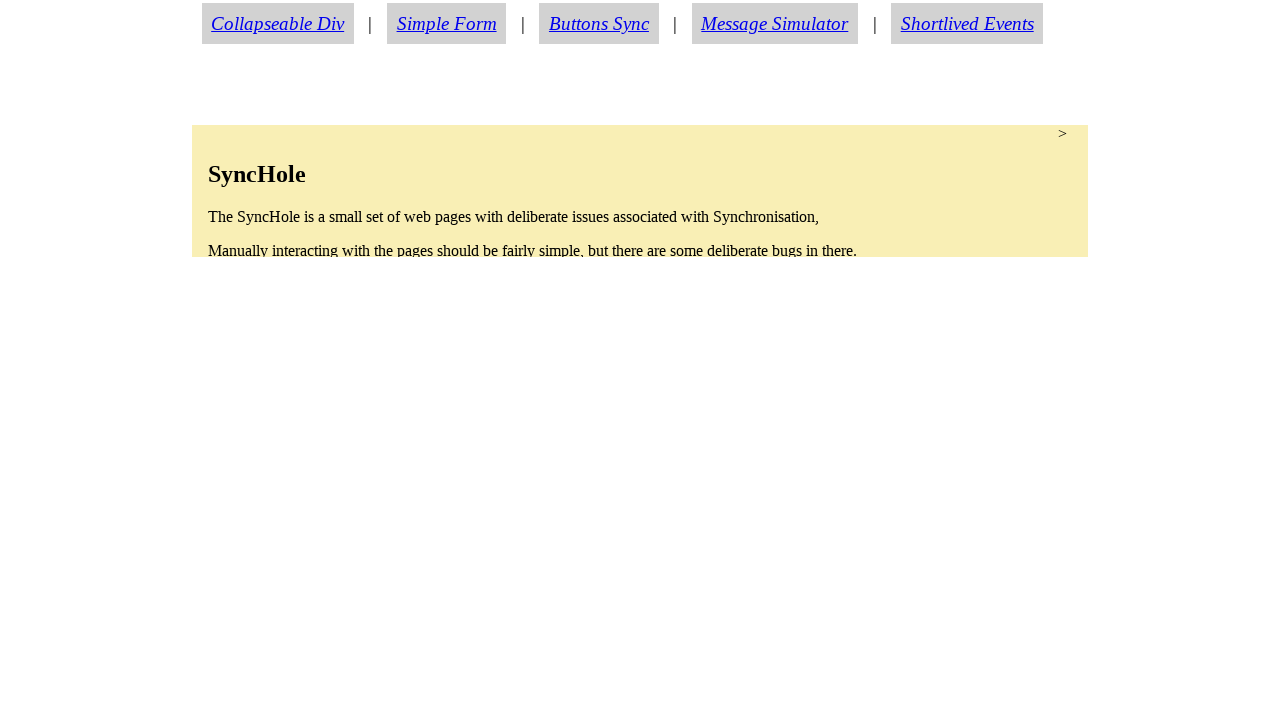

Navigated to collapseable.html
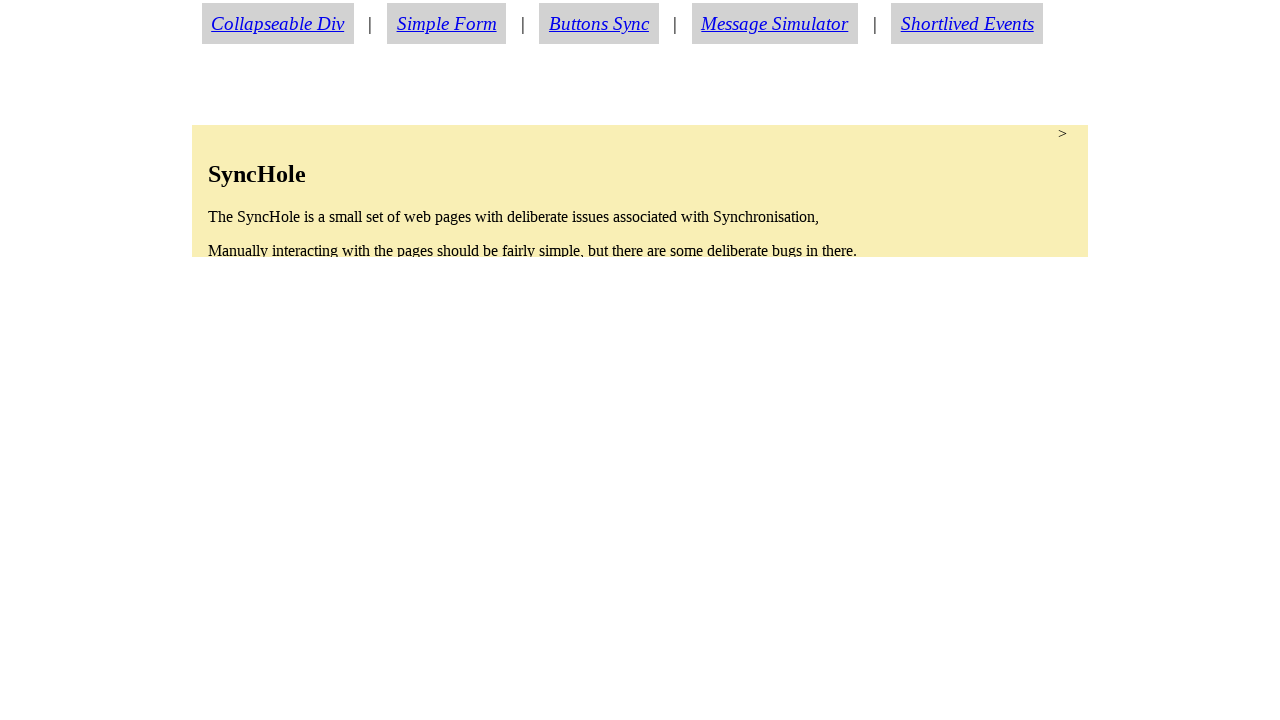

Clicked on collapsible section at (640, 191) on section.synchole
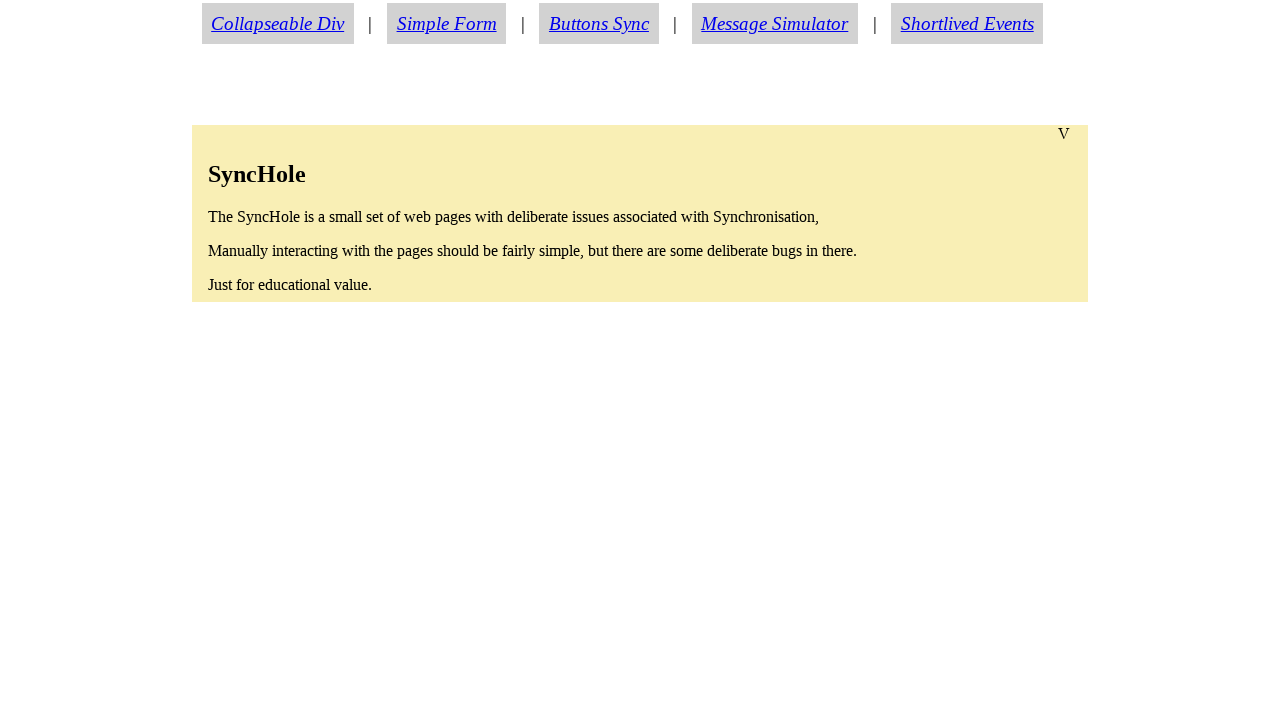

Clicked on 'About The SyncHole' link with implicit wait at (276, 438) on text=About The SyncHole
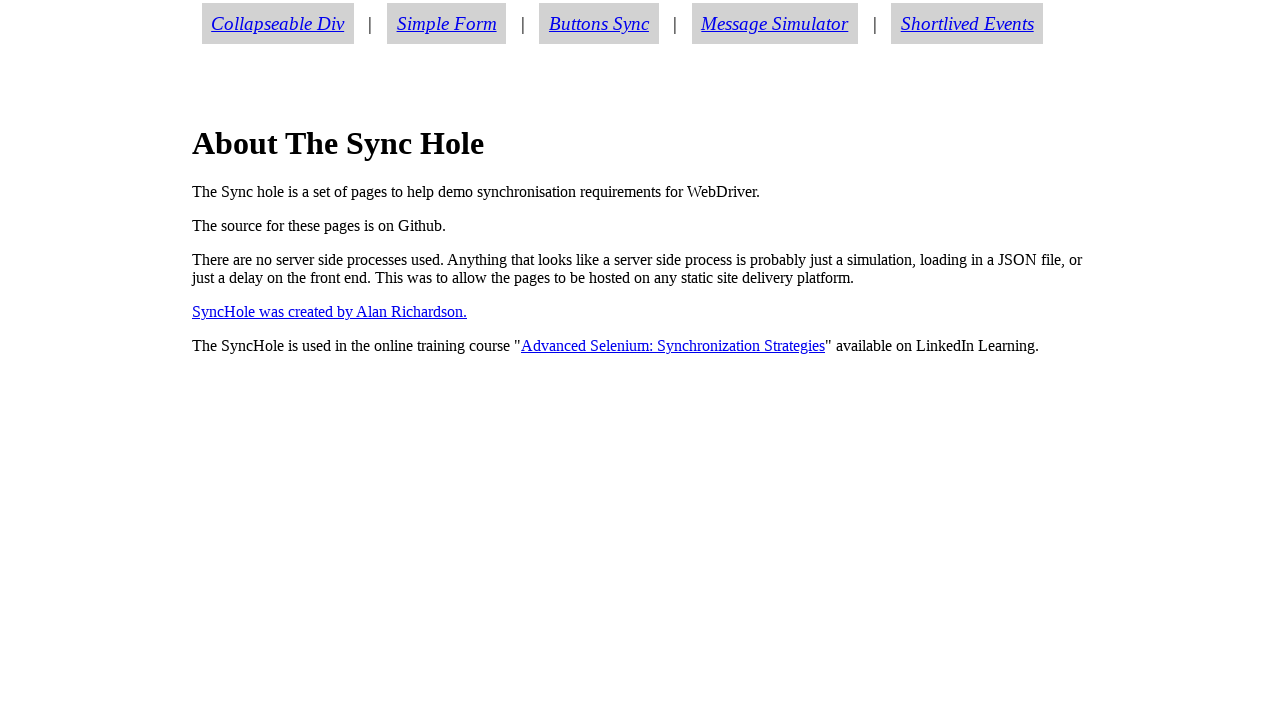

Retrieved header text content
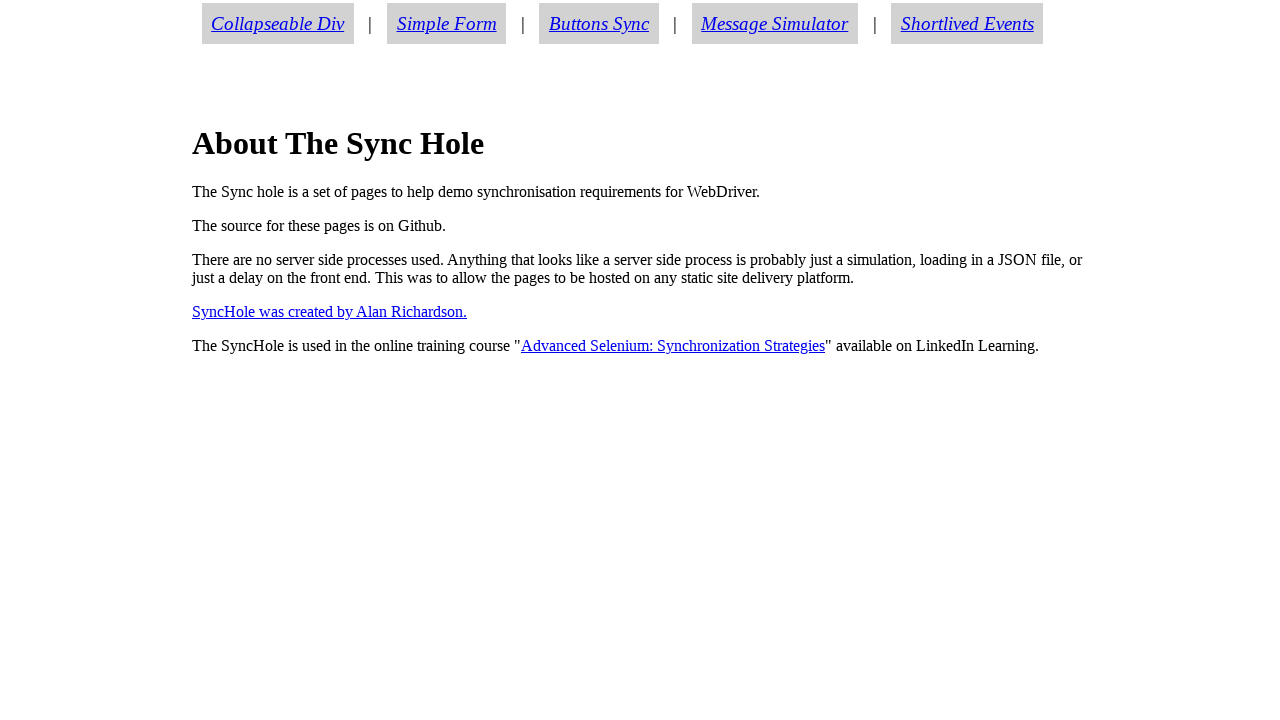

Verified header text equals 'About The Sync Hole'
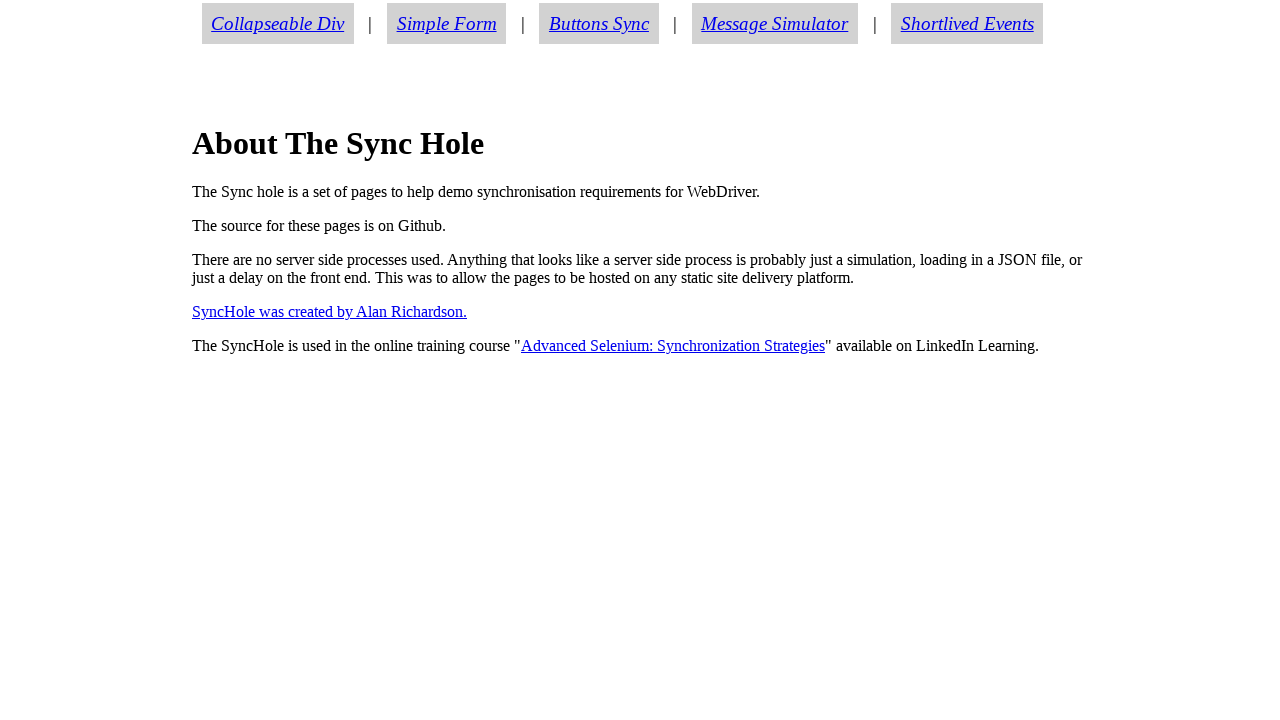

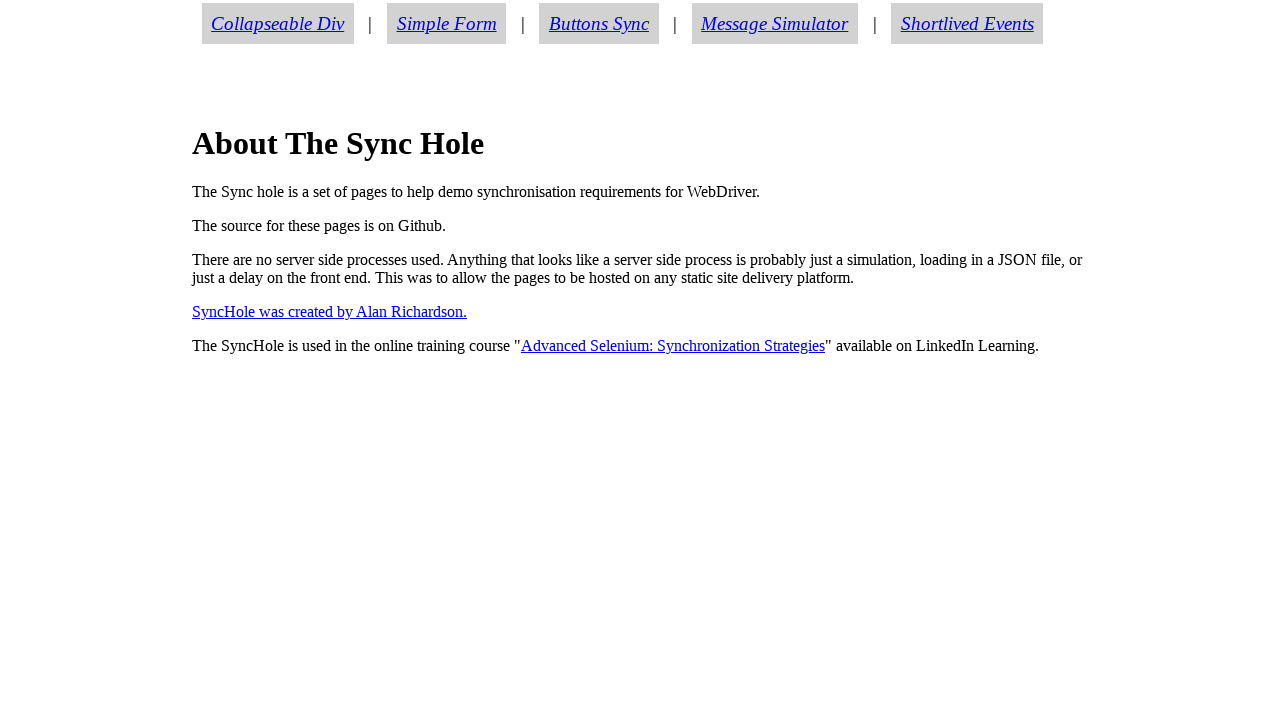